Tests dropdown selection functionality by selecting options using different methods (visible text and value) and listing all available options

Starting URL: https://v1.training-support.net/selenium/selects

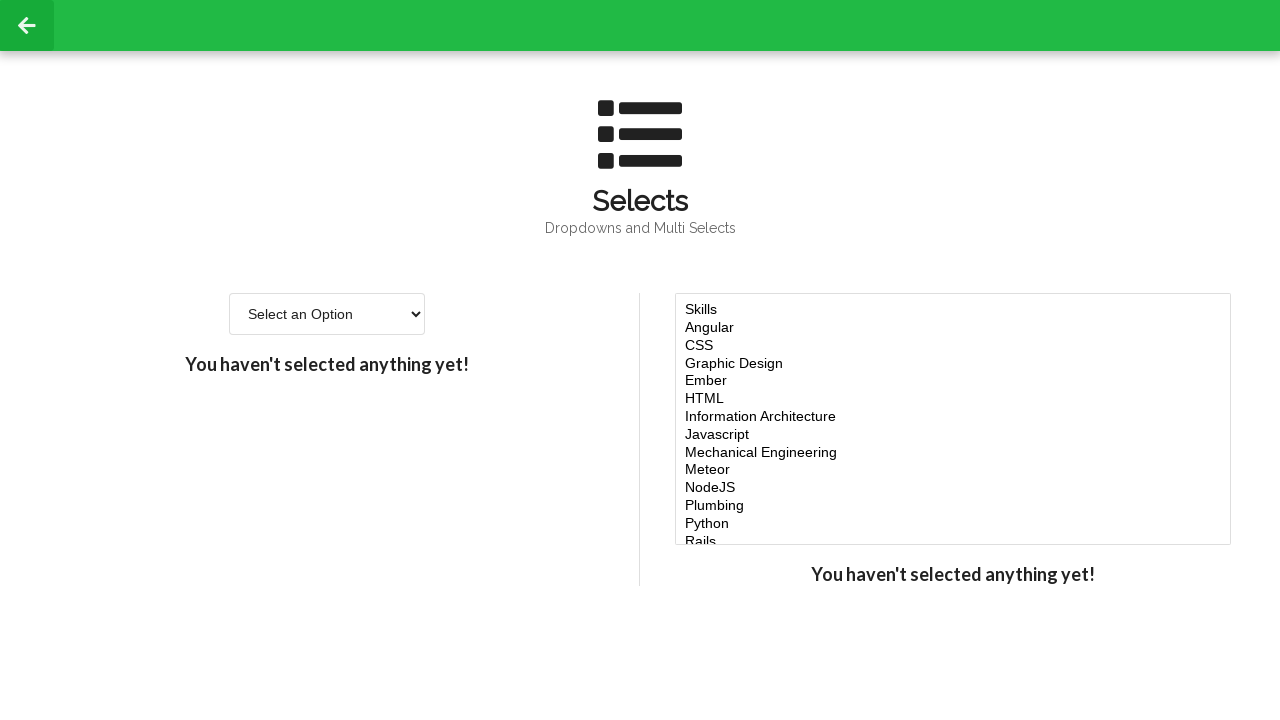

Located the single-select dropdown element
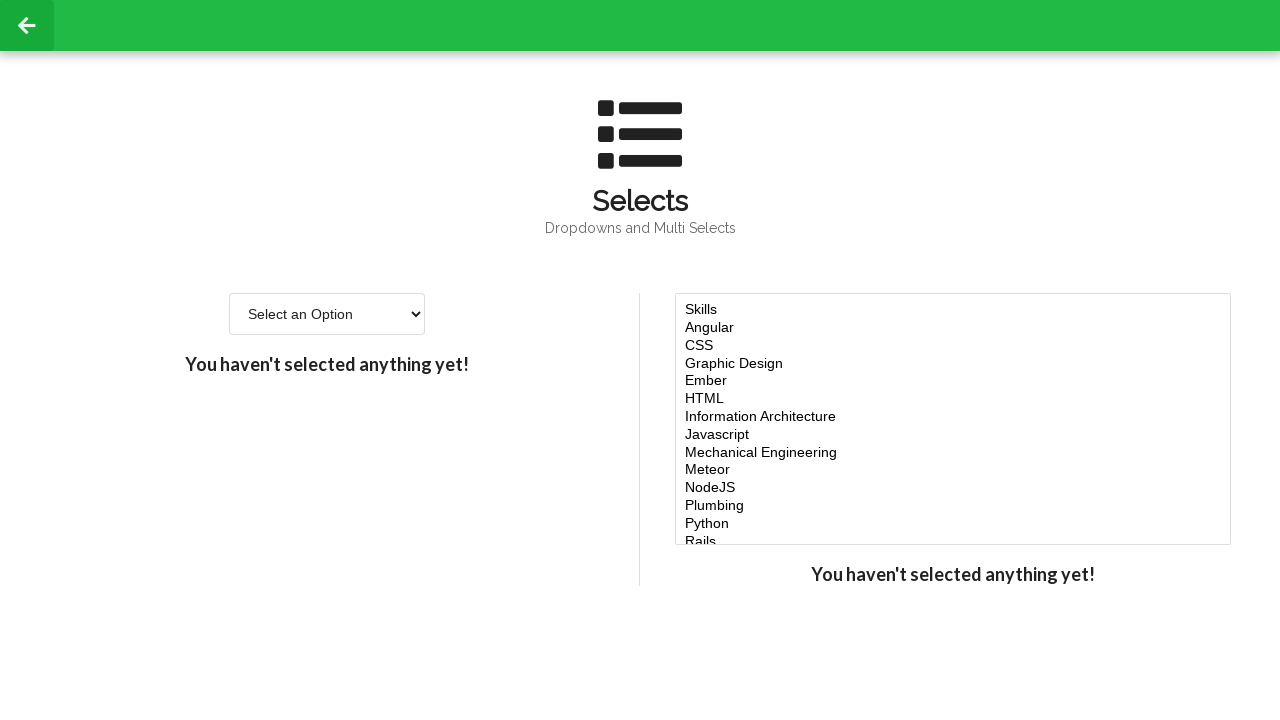

Selected 'Option 2' from dropdown by visible text on select#single-select
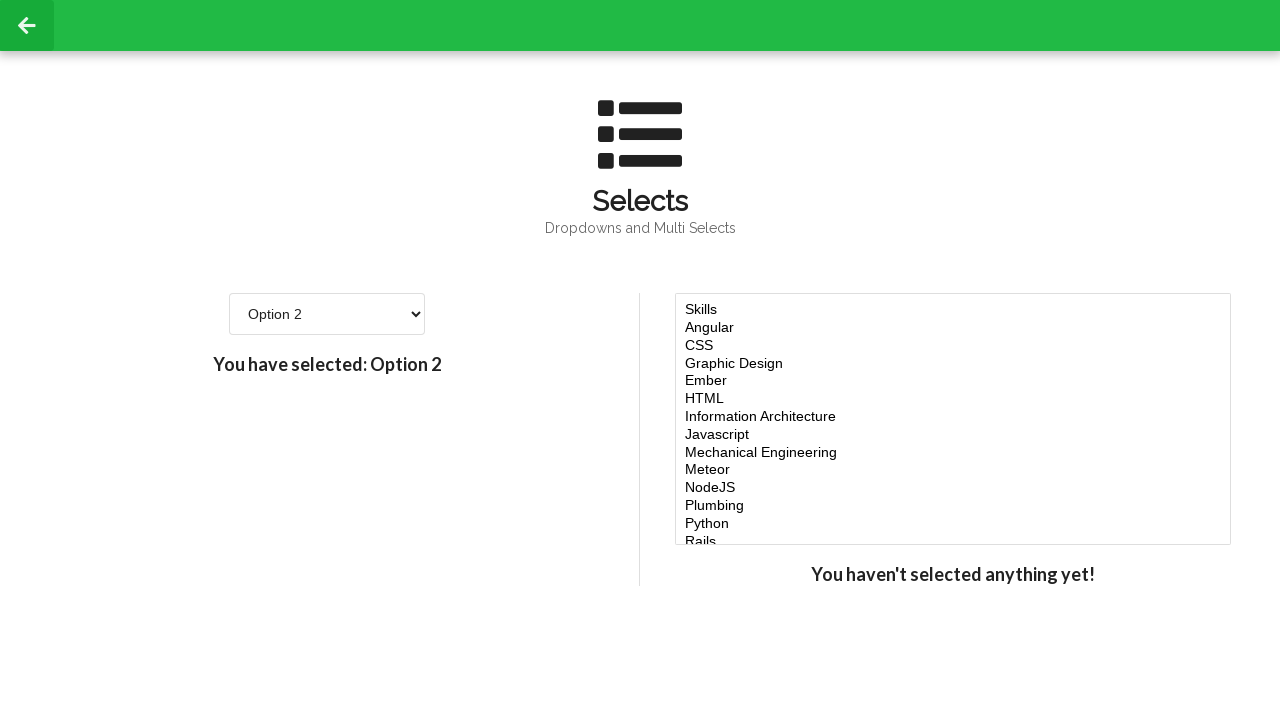

Waited 2 seconds for selection to register
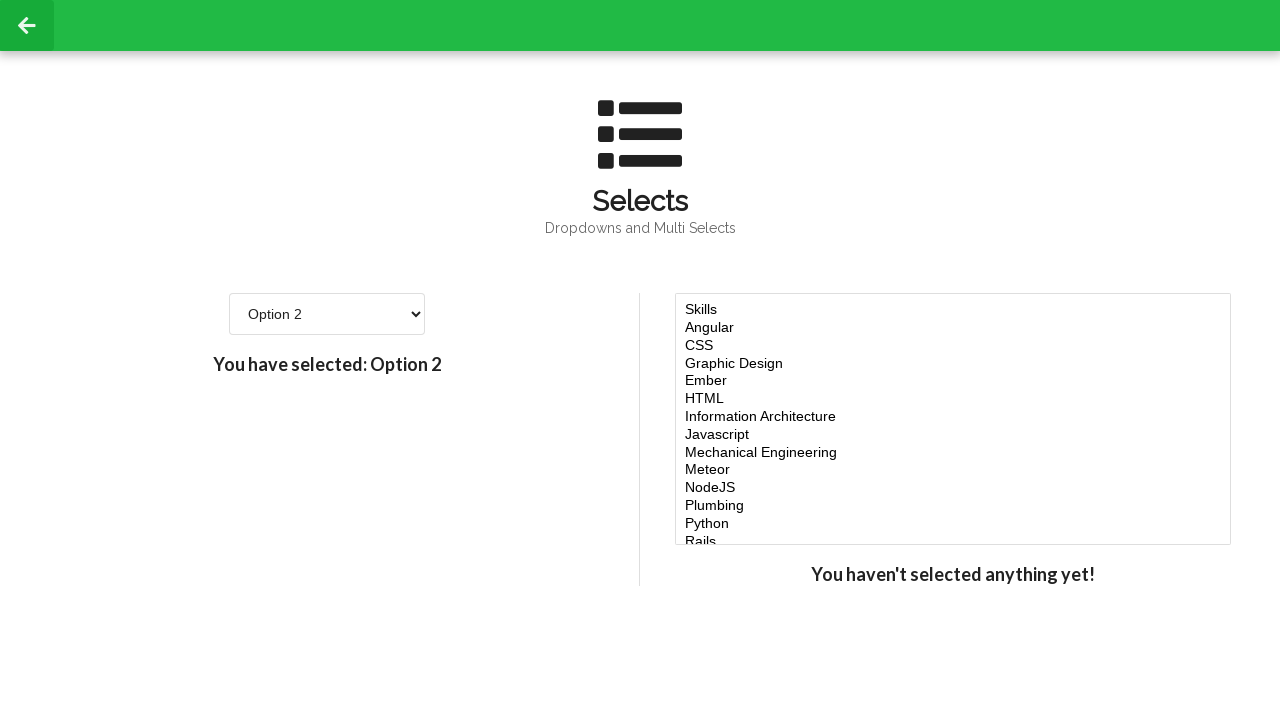

Selected option with value '4' from dropdown on select#single-select
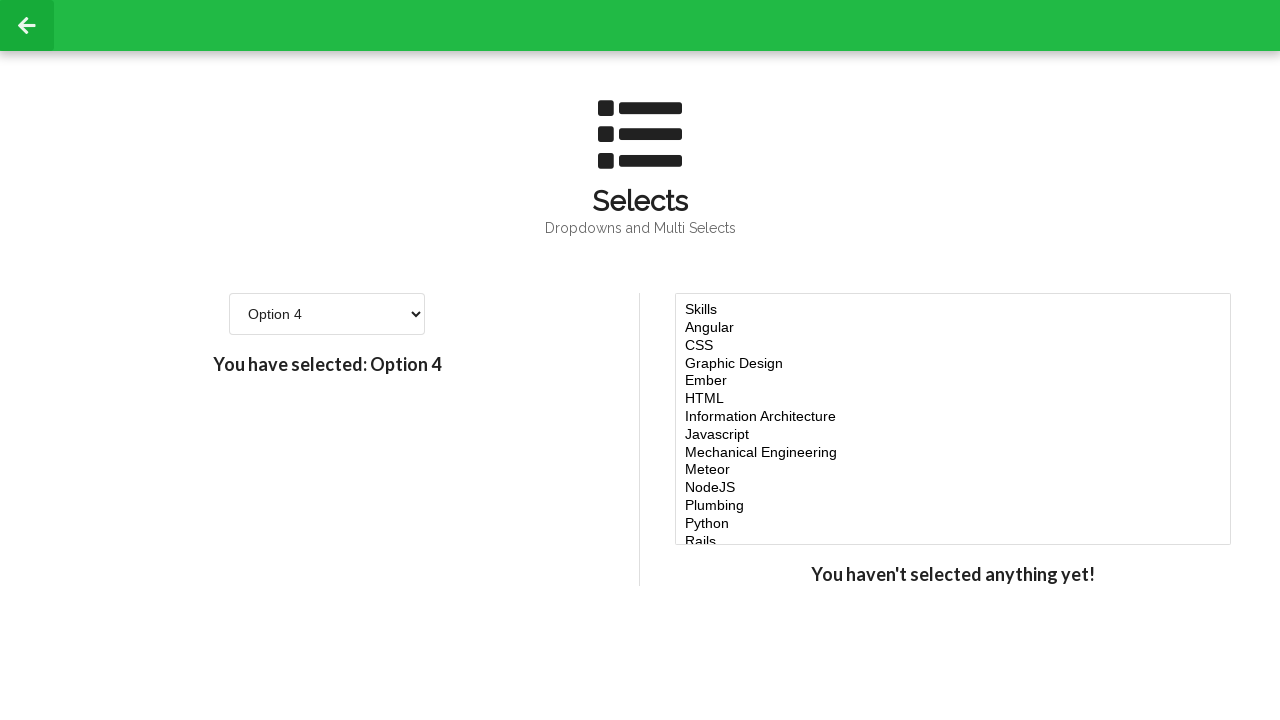

Retrieved all available options from dropdown
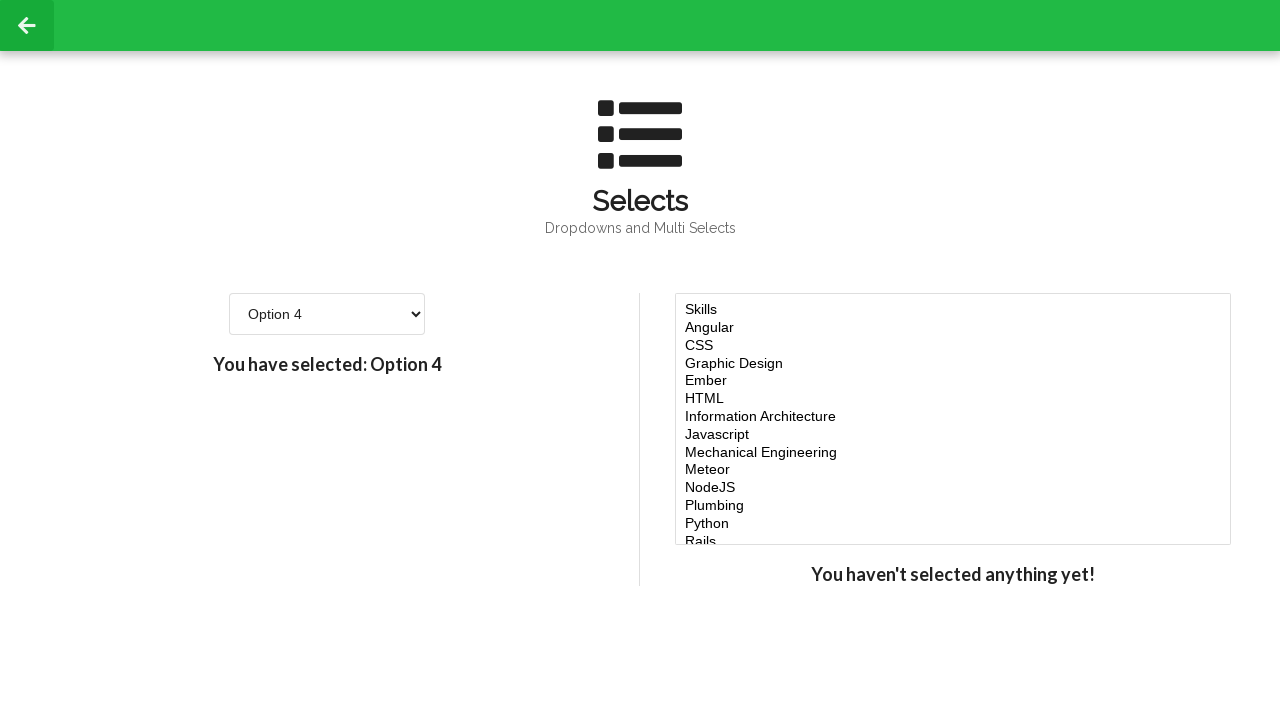

Printed all available dropdown options
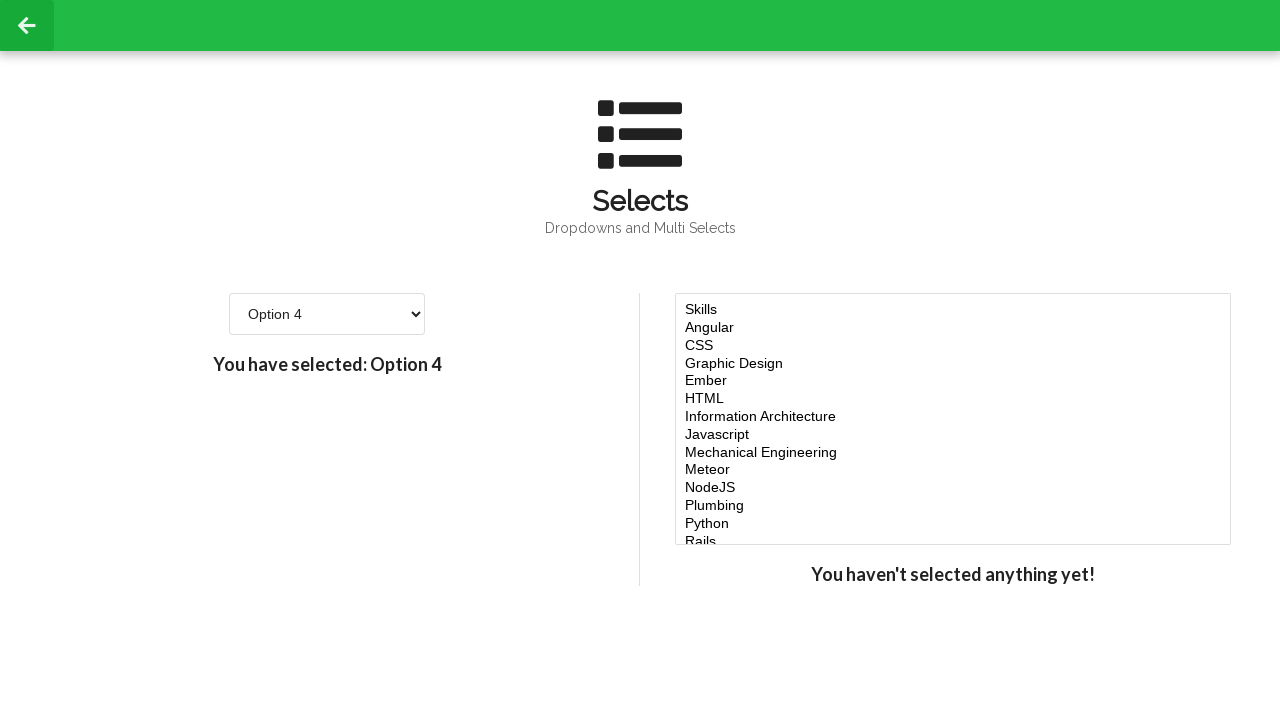

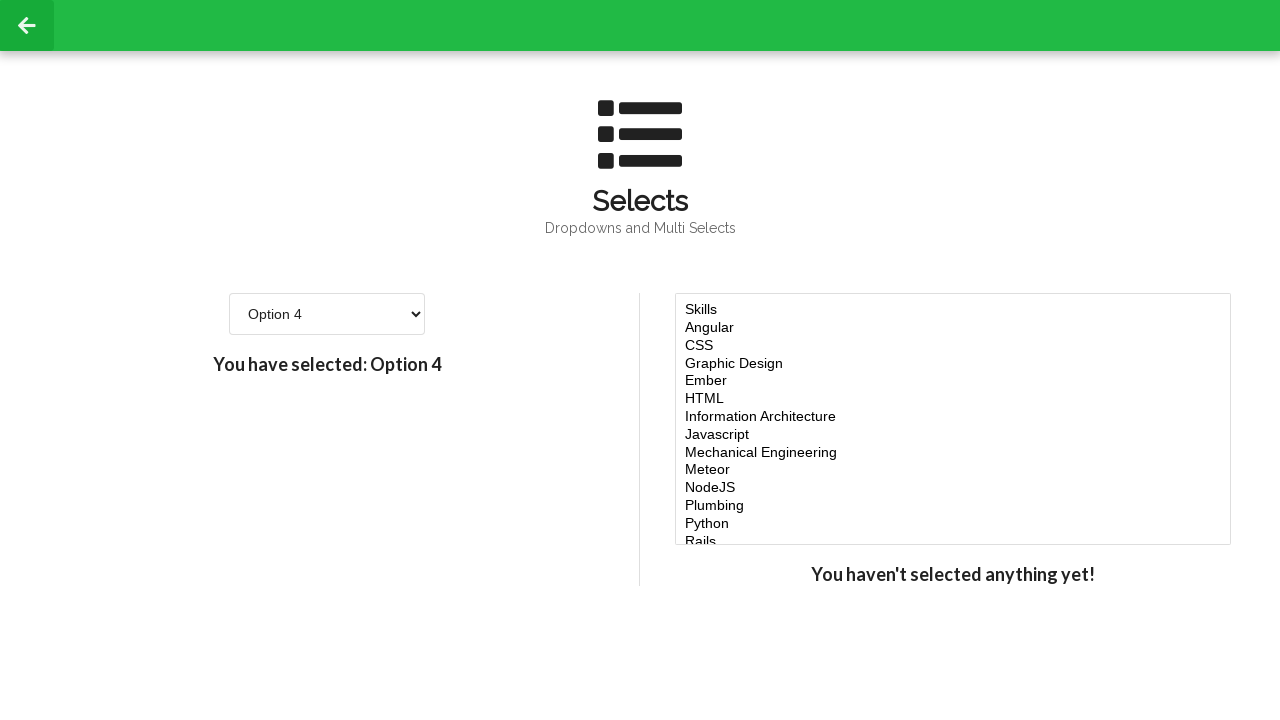